Tests entering text in the input field by first enabling it if disabled, then typing text and verifying the entered value.

Starting URL: https://the-internet.herokuapp.com/dynamic_controls

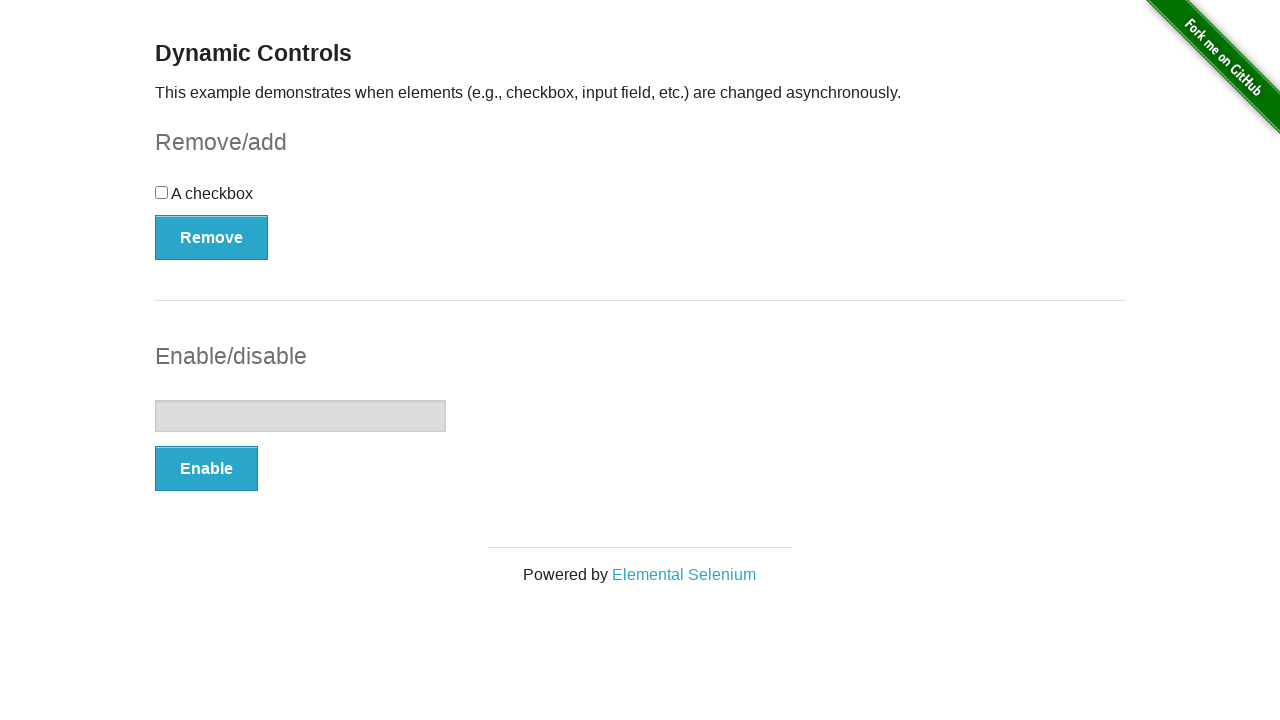

Located the input field
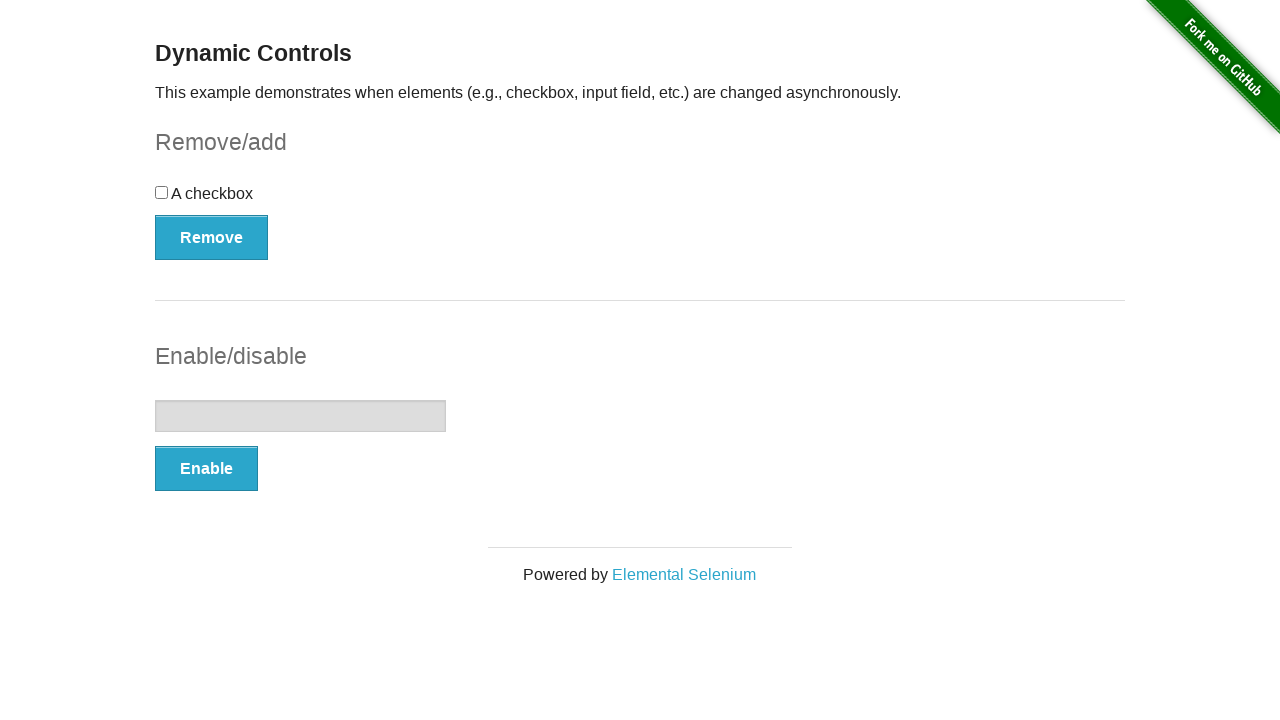

Input field is disabled, proceeding to enable it
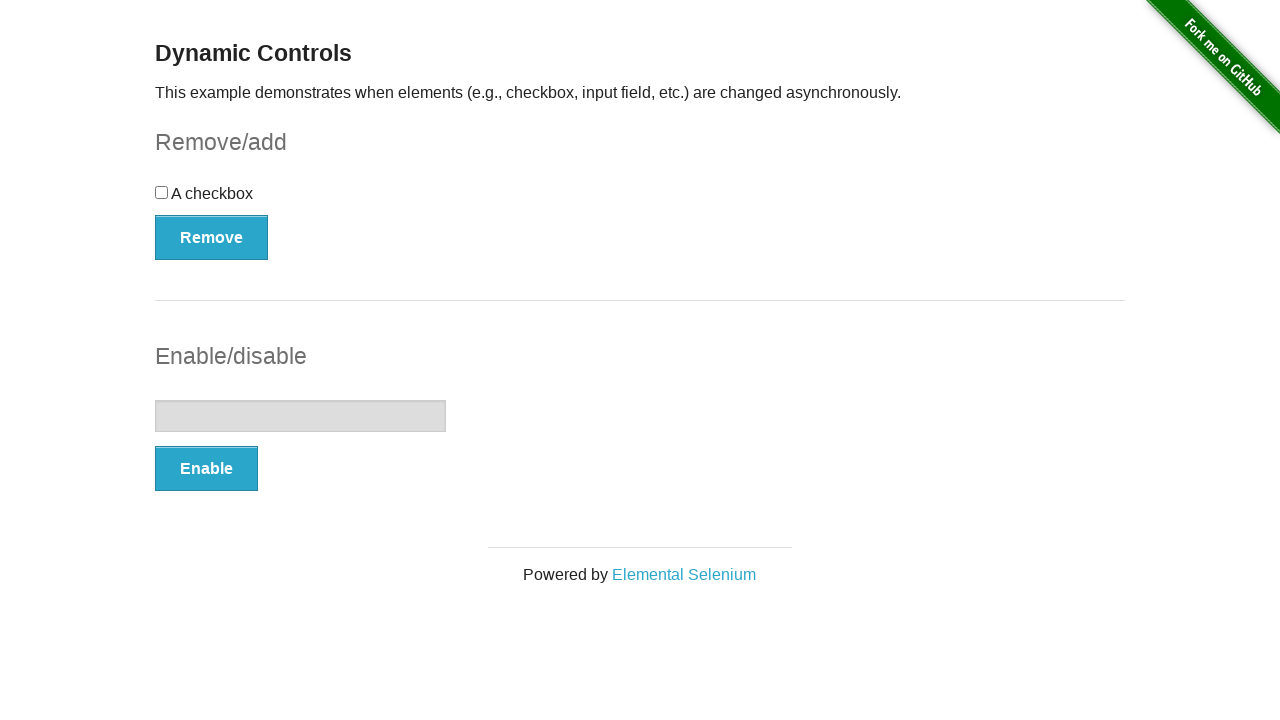

Clicked Enable button at (206, 469) on button:has-text('Enable')
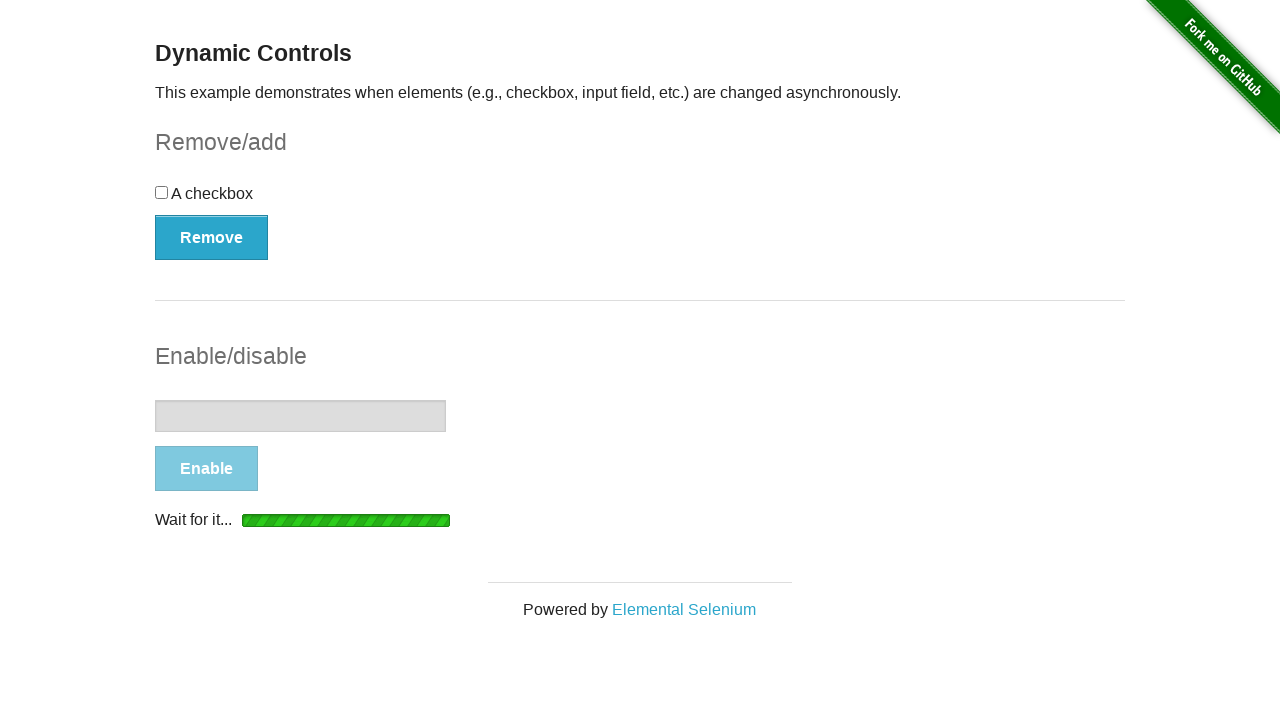

Loading indicator appeared
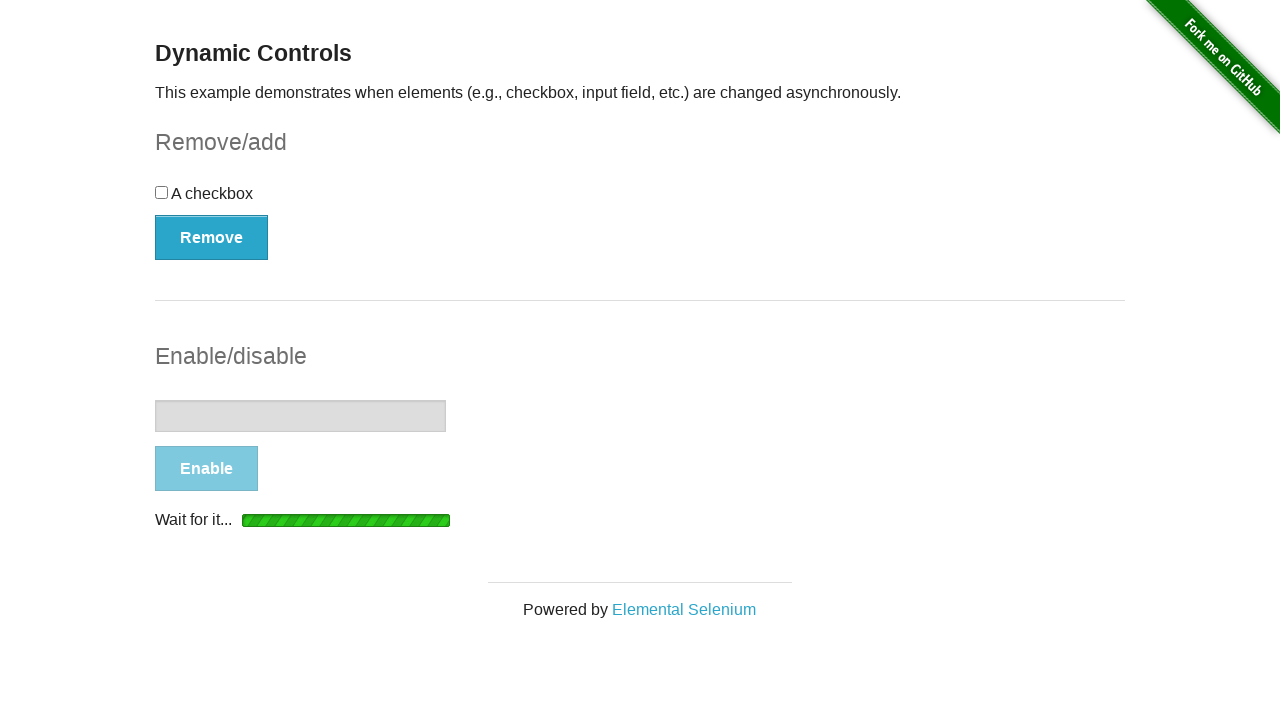

Loading indicator disappeared
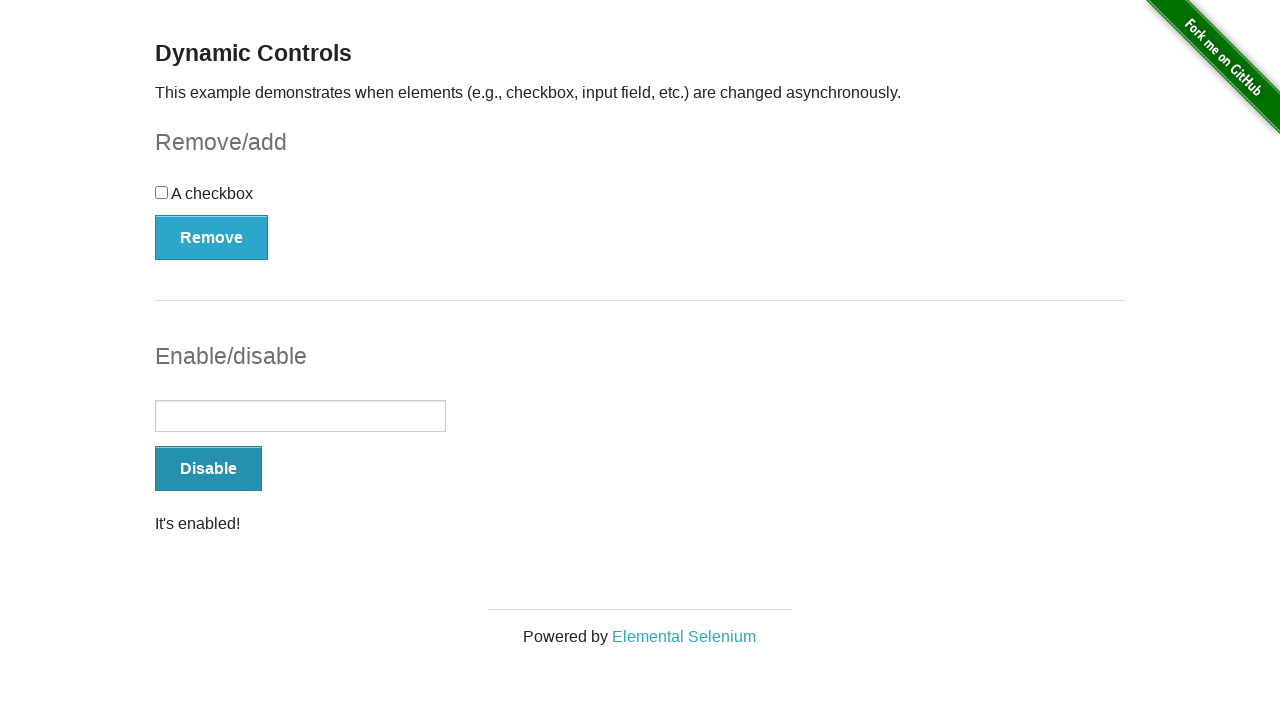

Confirmation message 'It's enabled!' appeared
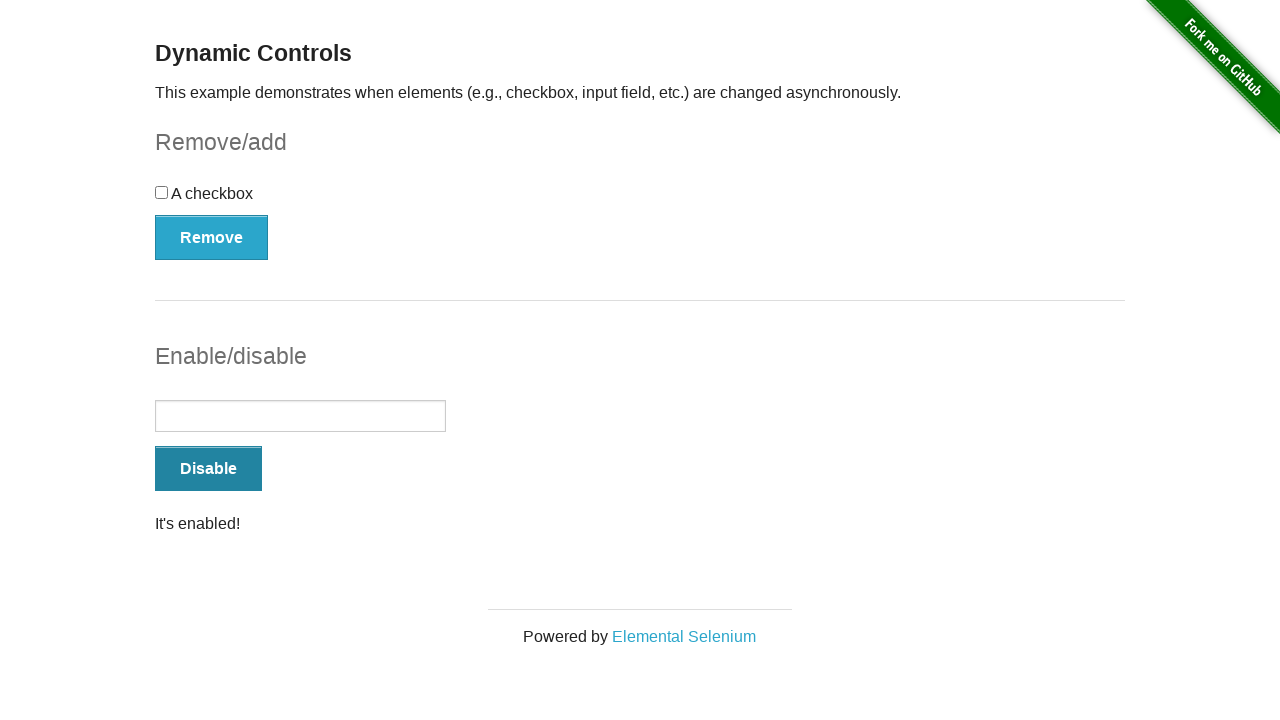

Entered 'Test Input' in the text field on #input-example input[type='text']
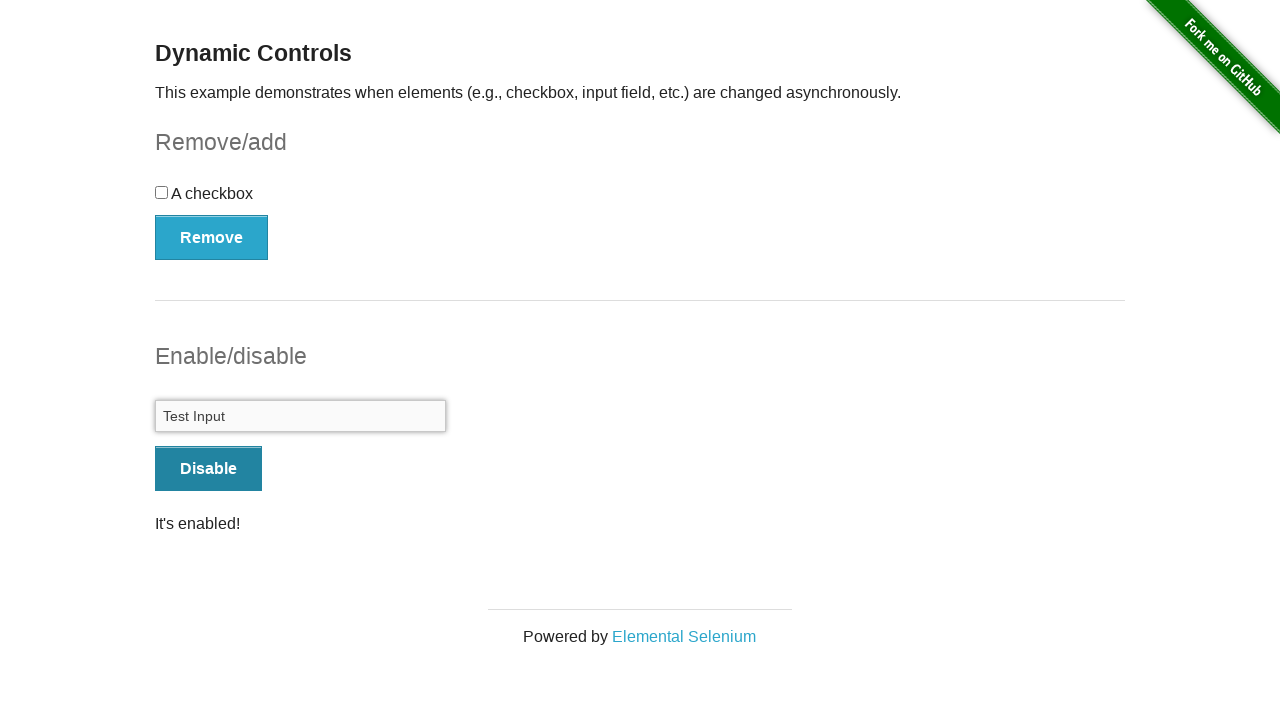

Retrieved the input field value
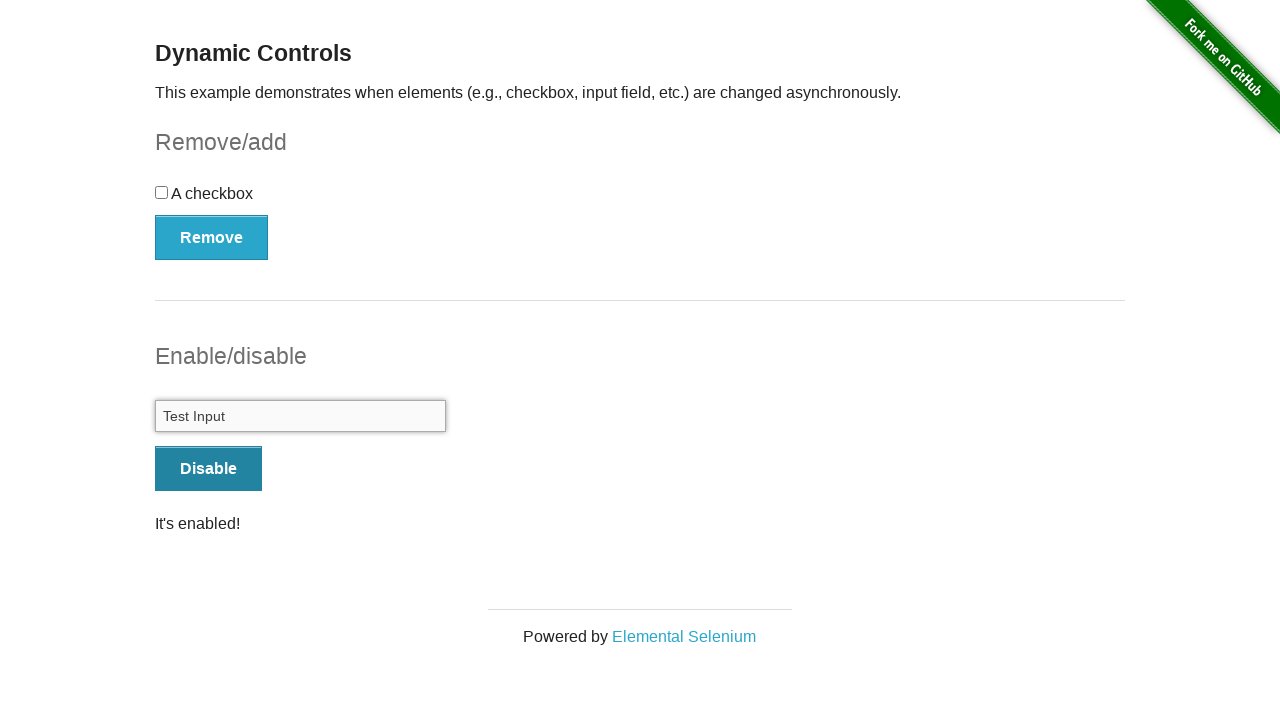

Verified that entered value equals 'Test Input'
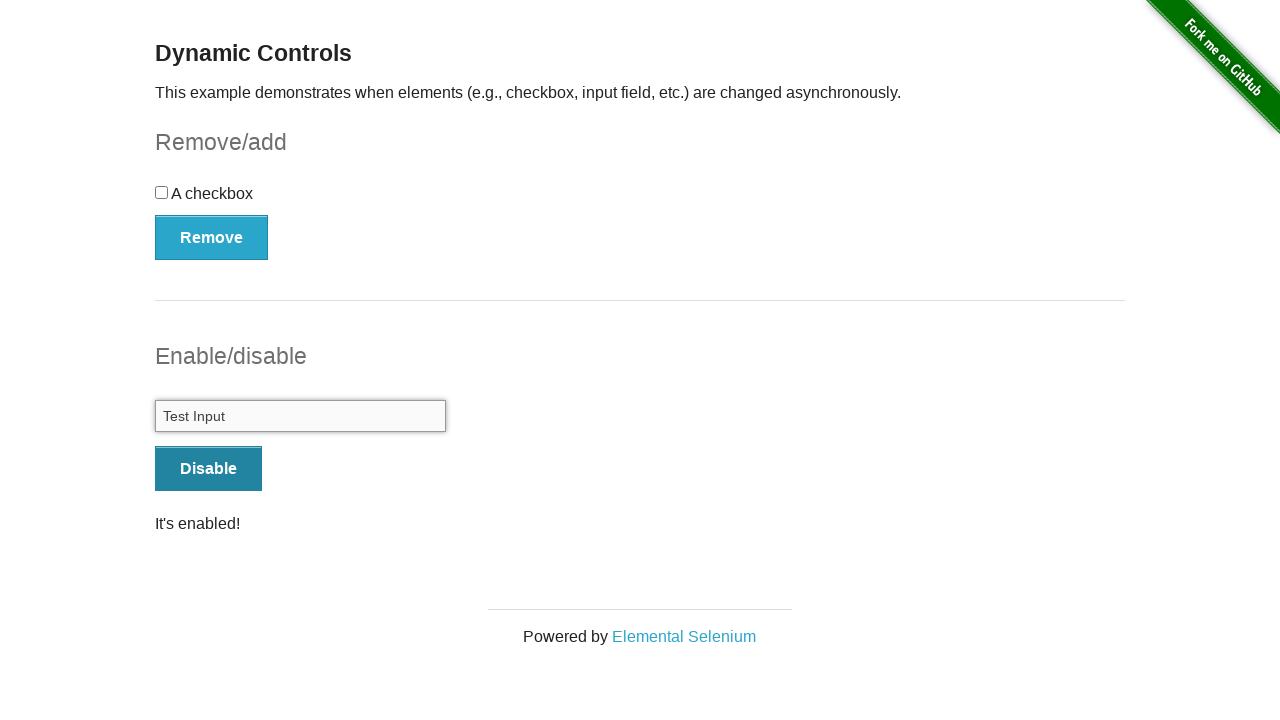

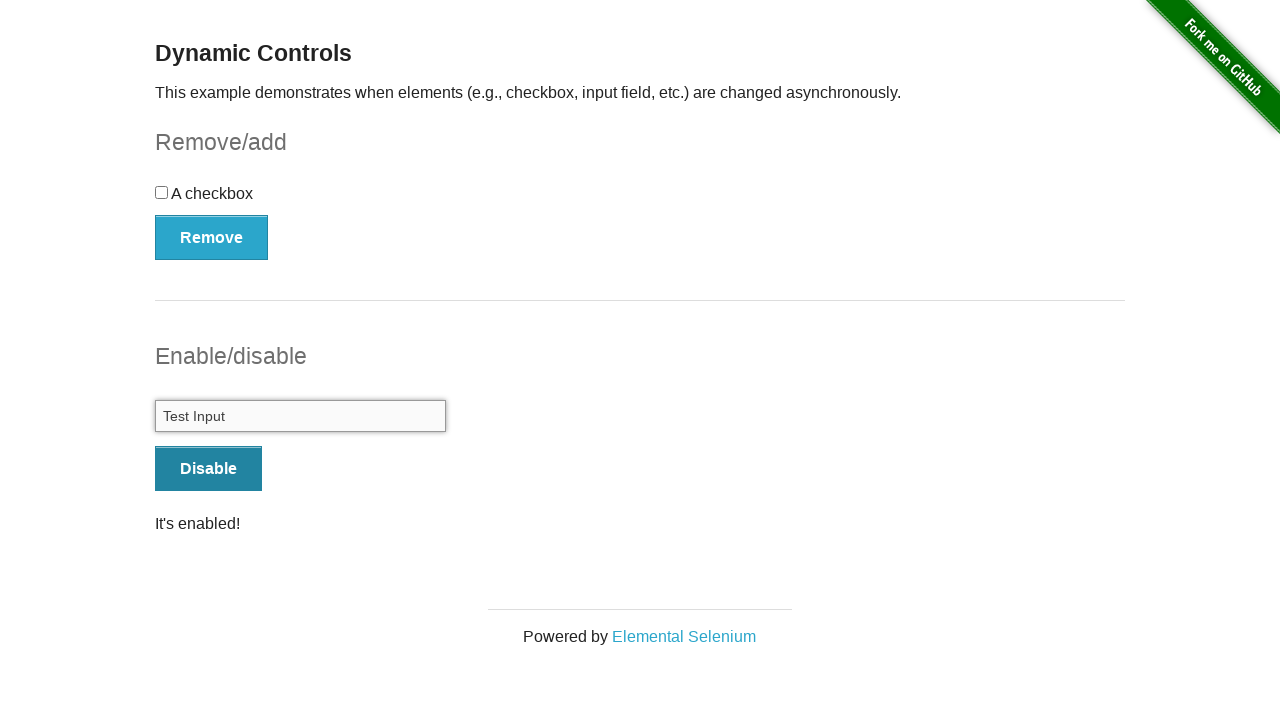